Navigates to the Calley homepage and sets mobile viewport dimensions (375x667) to verify mobile responsiveness

Starting URL: https://www.getcalley.com/

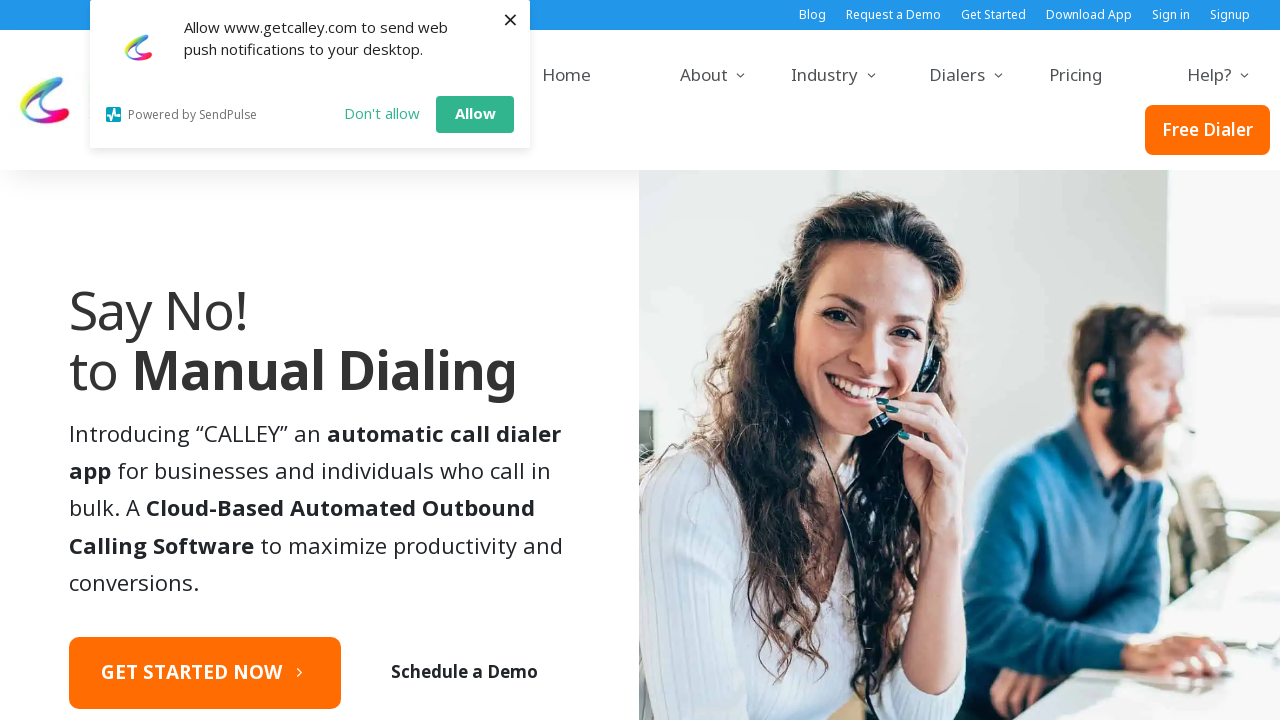

Set mobile viewport dimensions to 375x667
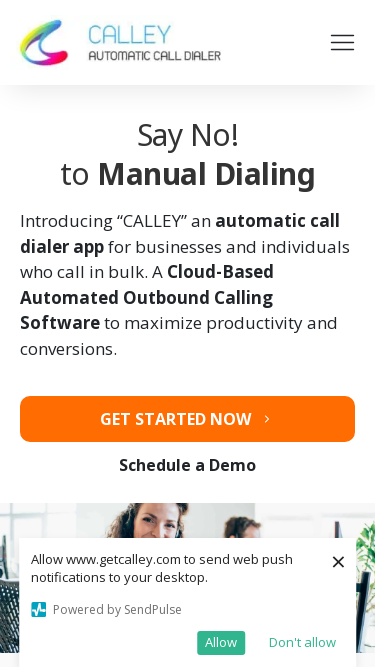

Waited for page to fully load (networkidle)
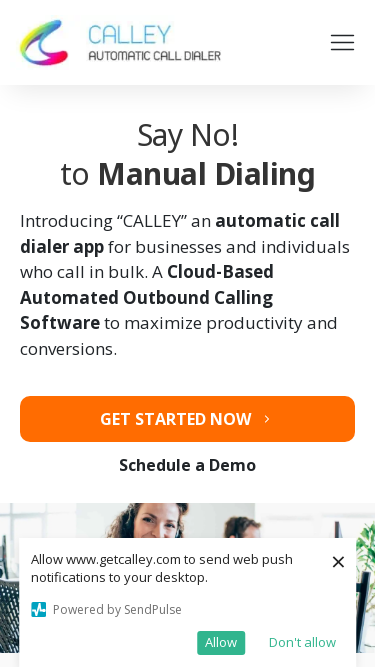

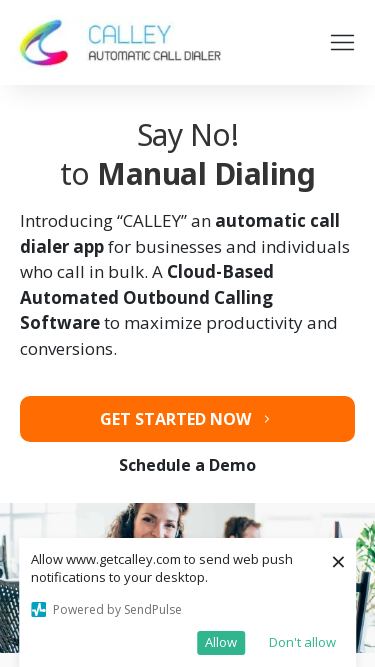